Tests React Semantic UI dropdown by selecting different friend names and verifying the selections are displayed correctly

Starting URL: https://react.semantic-ui.com/maximize/dropdown-example-selection/

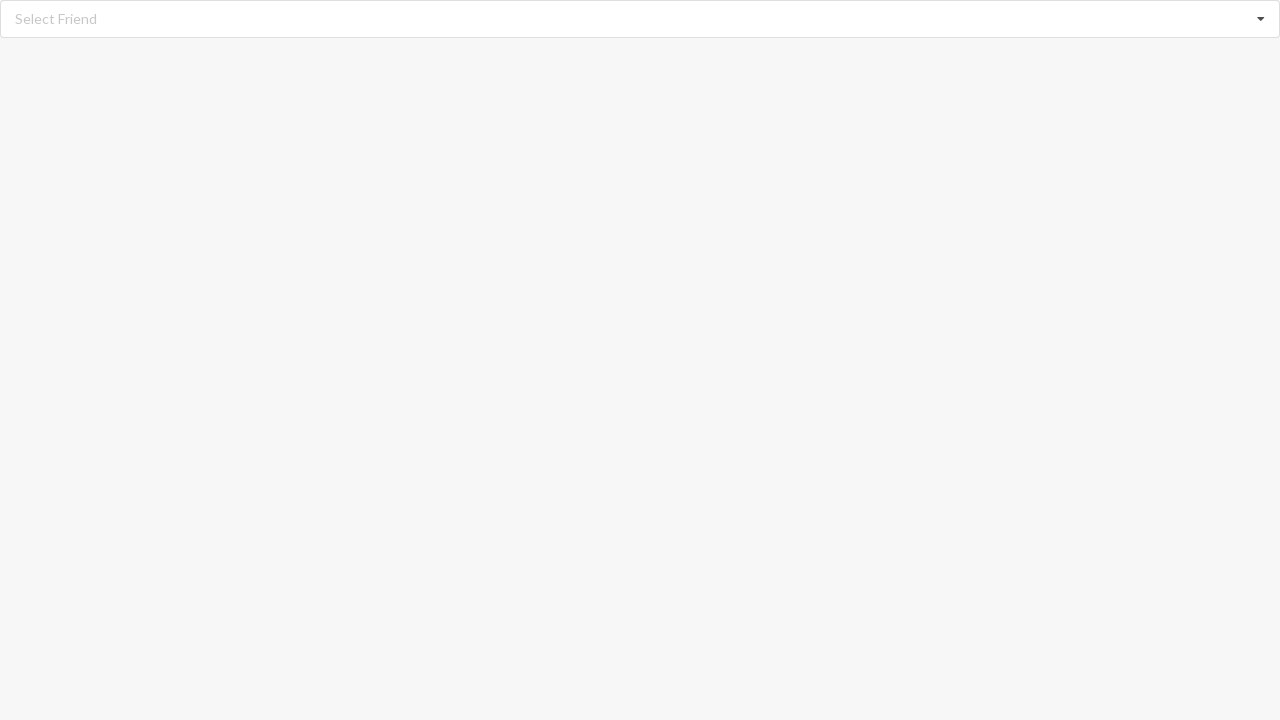

Clicked dropdown to open menu at (640, 19) on div.ui.fluid.selection.dropdown
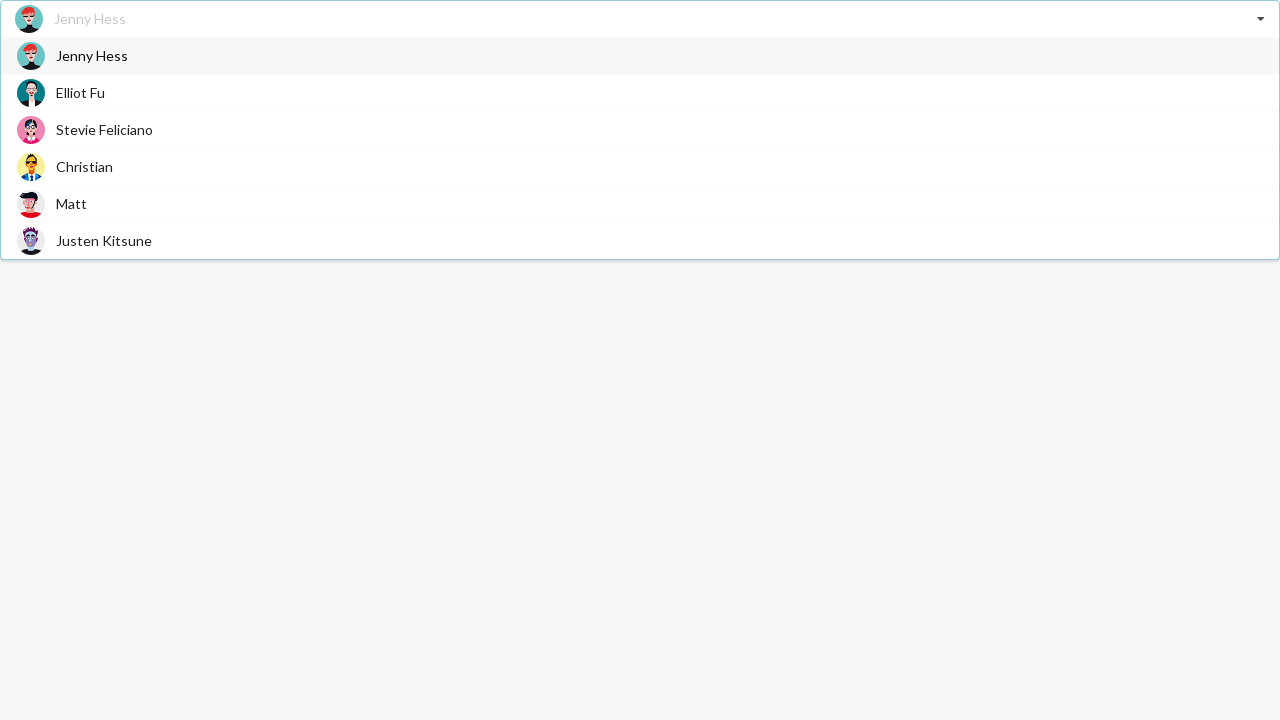

Dropdown menu became visible
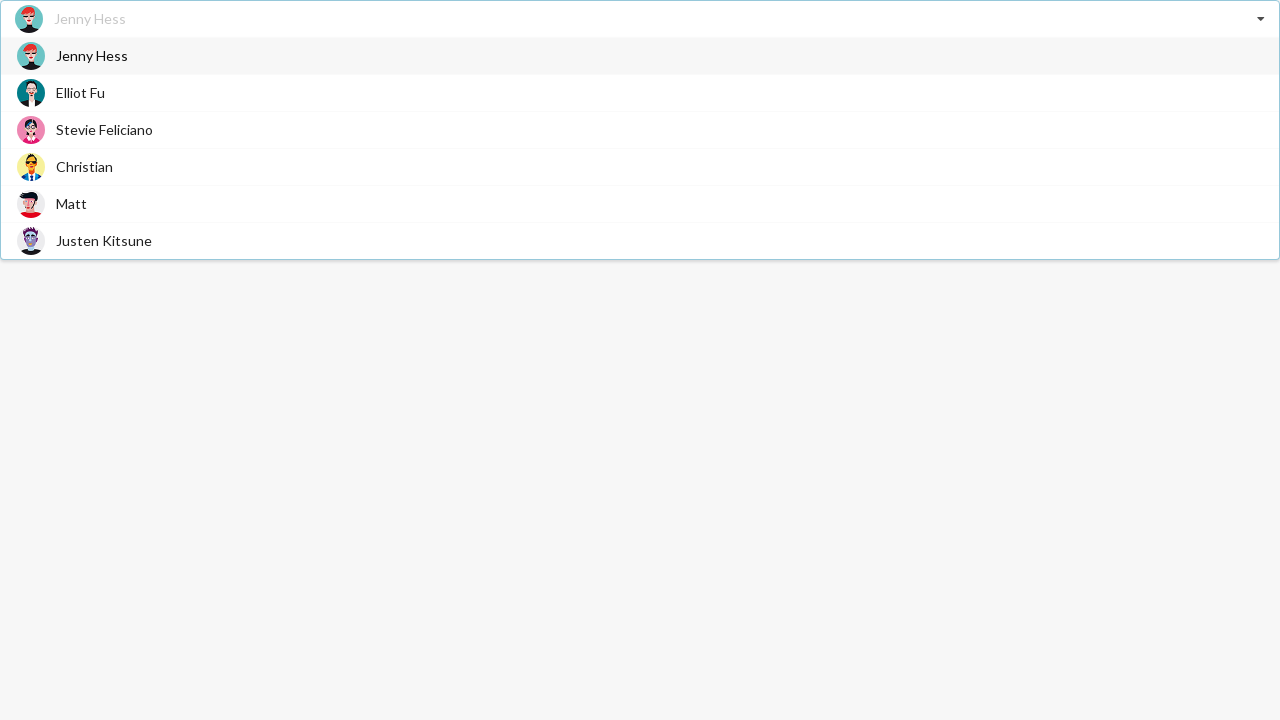

Selected 'Stevie Feliciano' from dropdown at (104, 130) on div.visible.menu.transition div span:has-text('Stevie Feliciano')
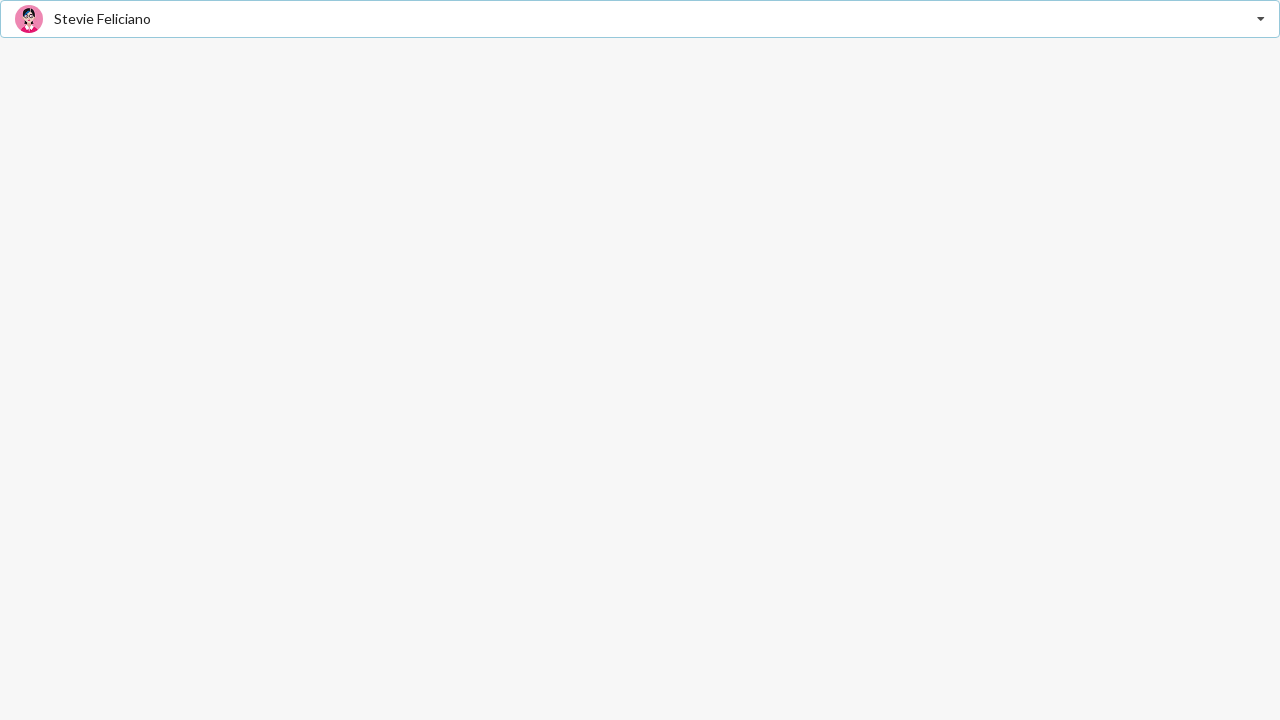

Waited 500ms for selection to be processed
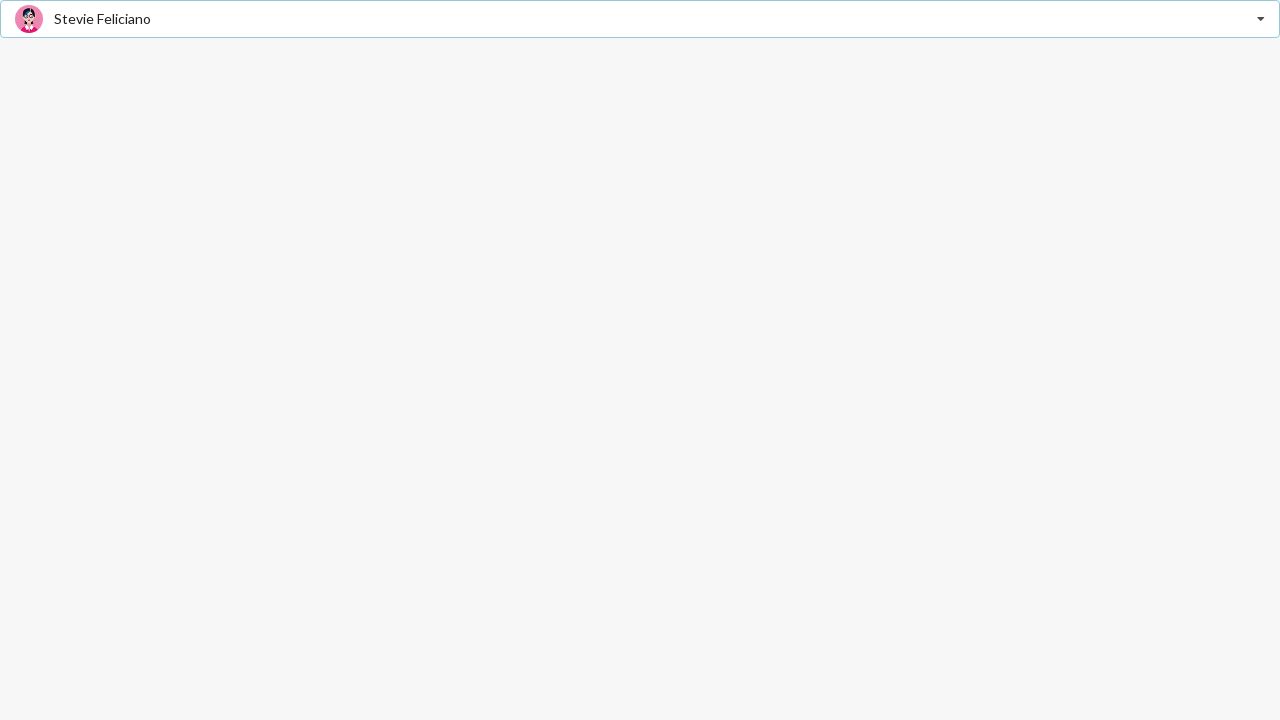

Verified 'Stevie Feliciano' is displayed as selected
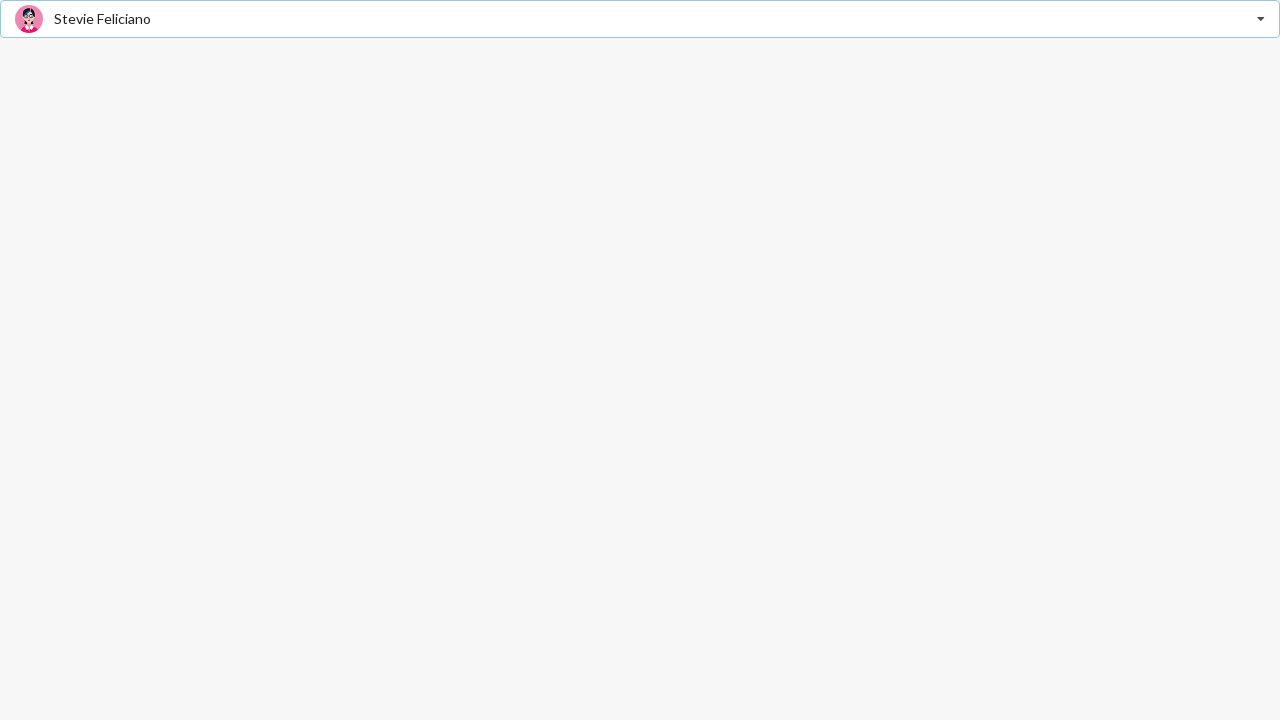

Clicked dropdown to open menu at (640, 19) on div.ui.fluid.selection.dropdown
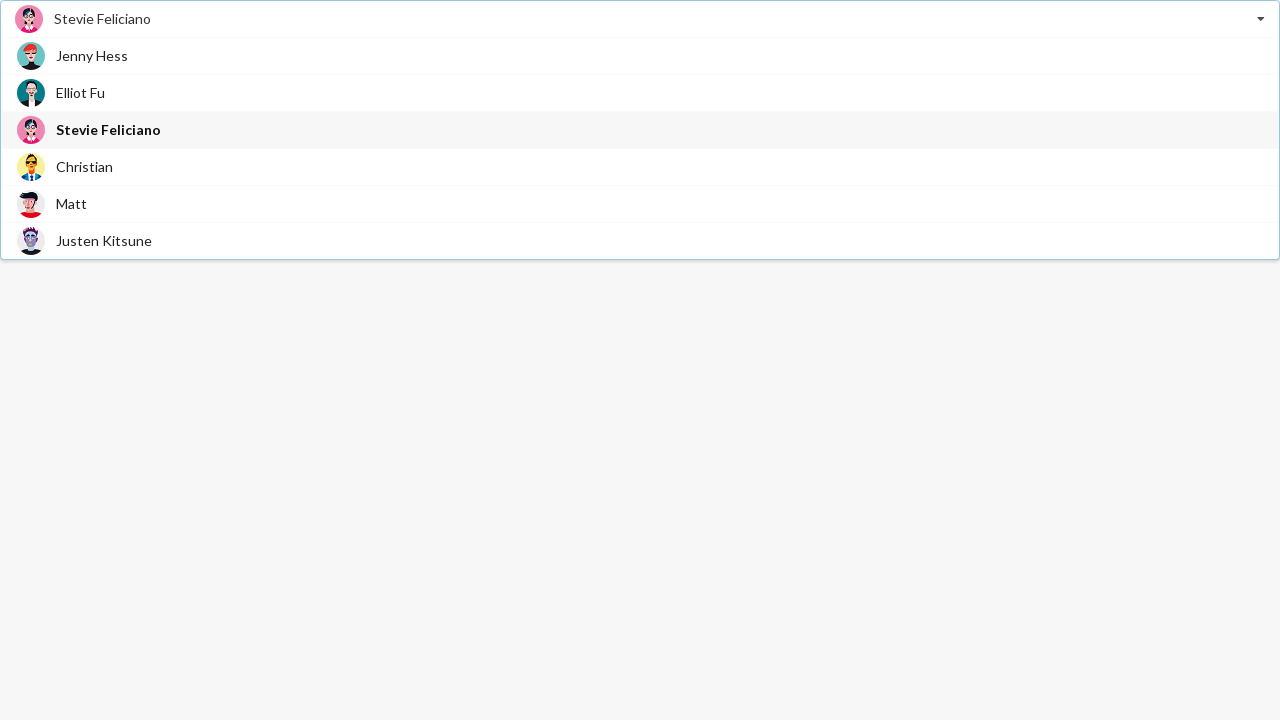

Dropdown menu became visible
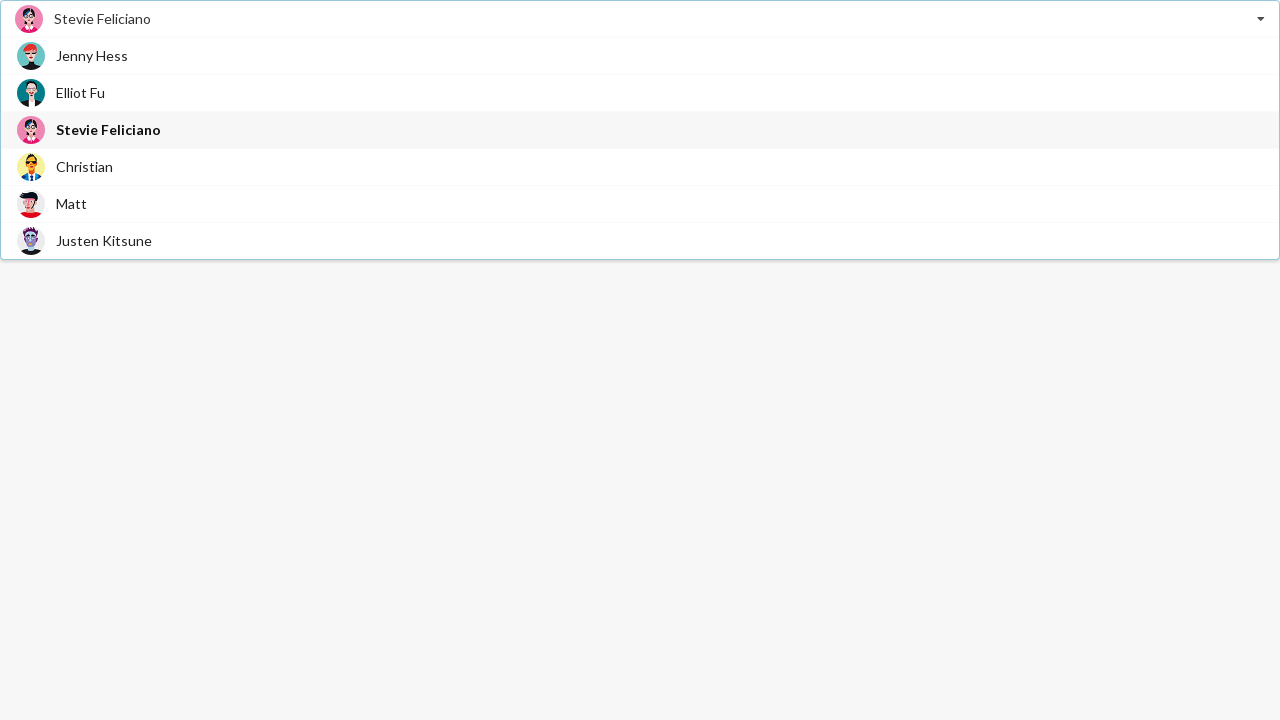

Selected 'Christian' from dropdown at (84, 166) on div.visible.menu.transition div span:has-text('Christian')
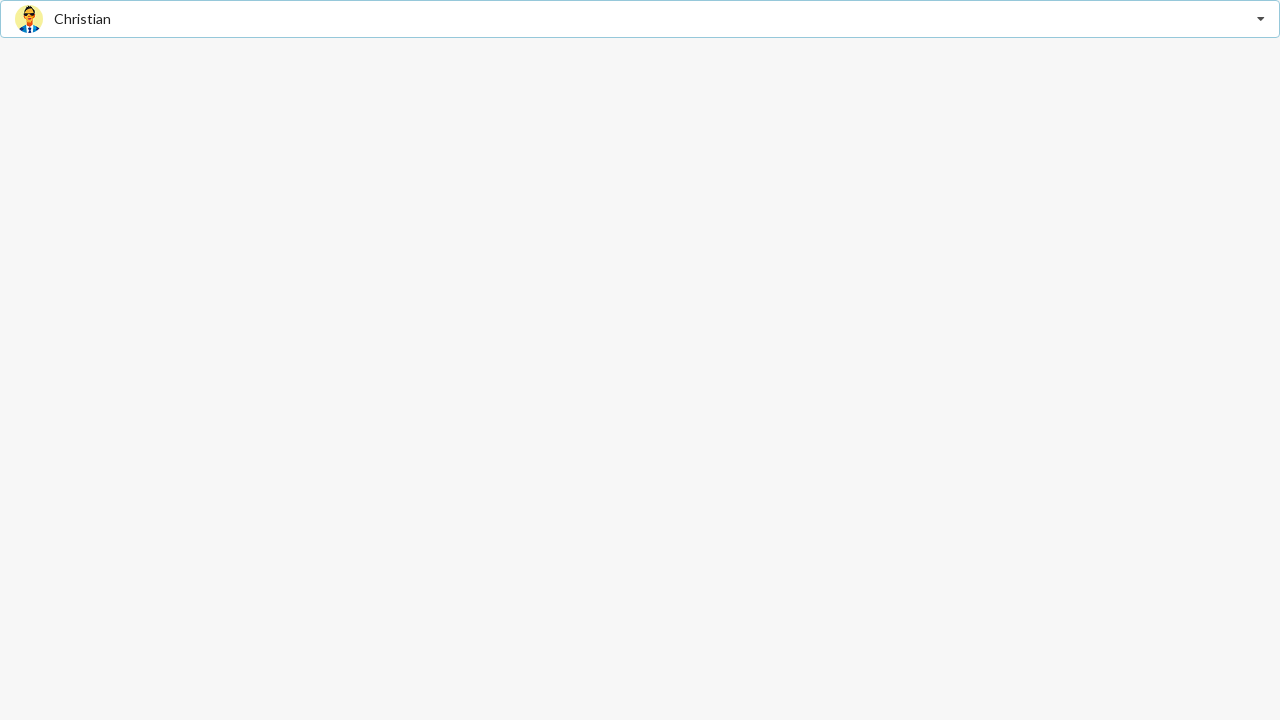

Waited 500ms for selection to be processed
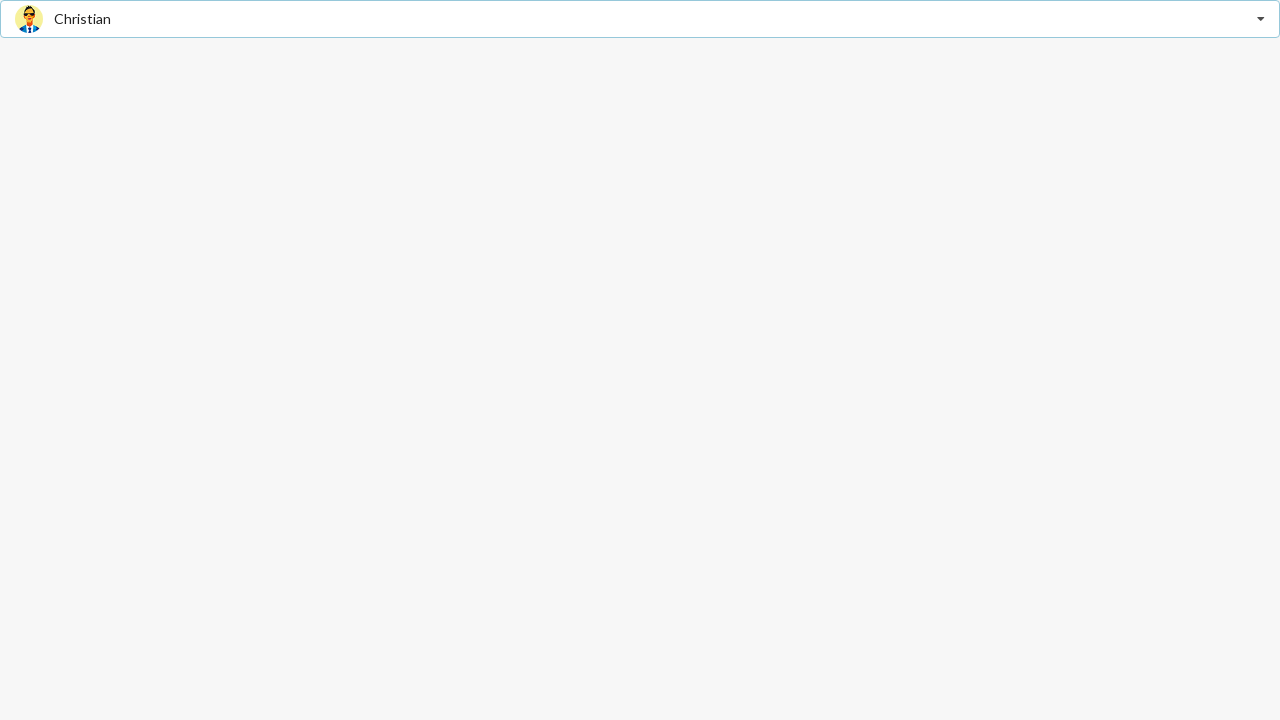

Verified 'Christian' is displayed as selected
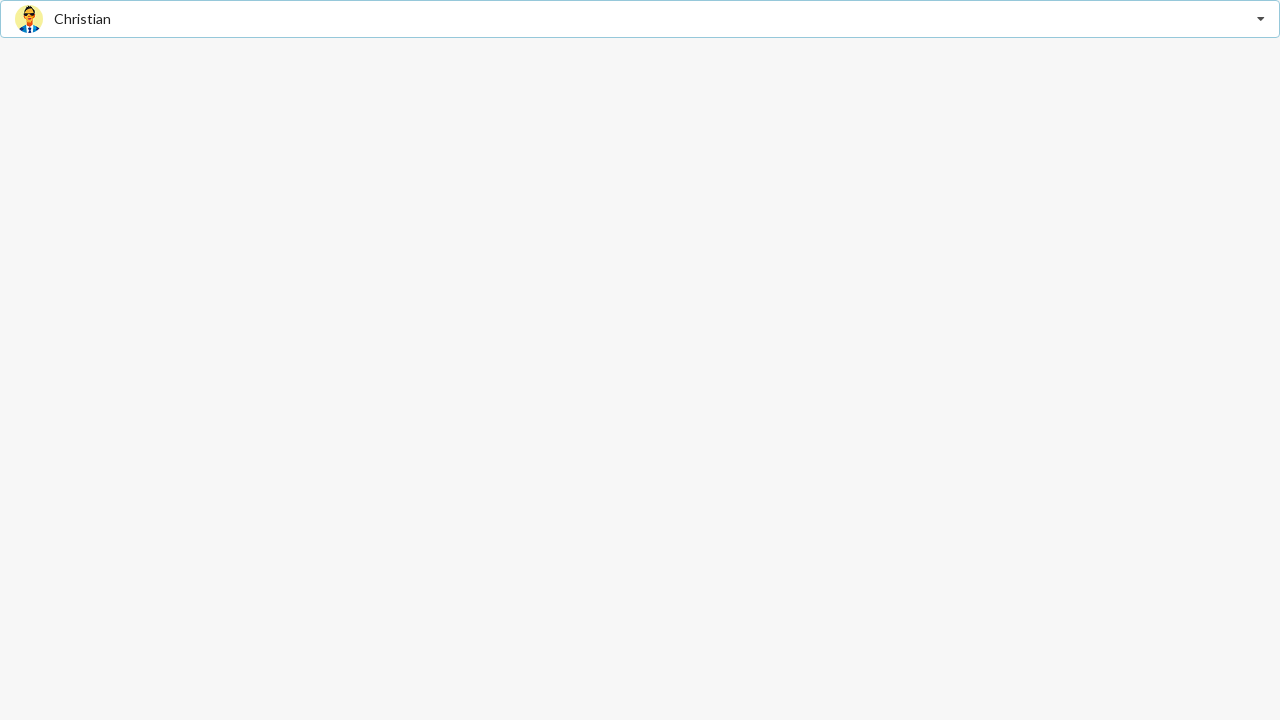

Clicked dropdown to open menu at (640, 19) on div.ui.fluid.selection.dropdown
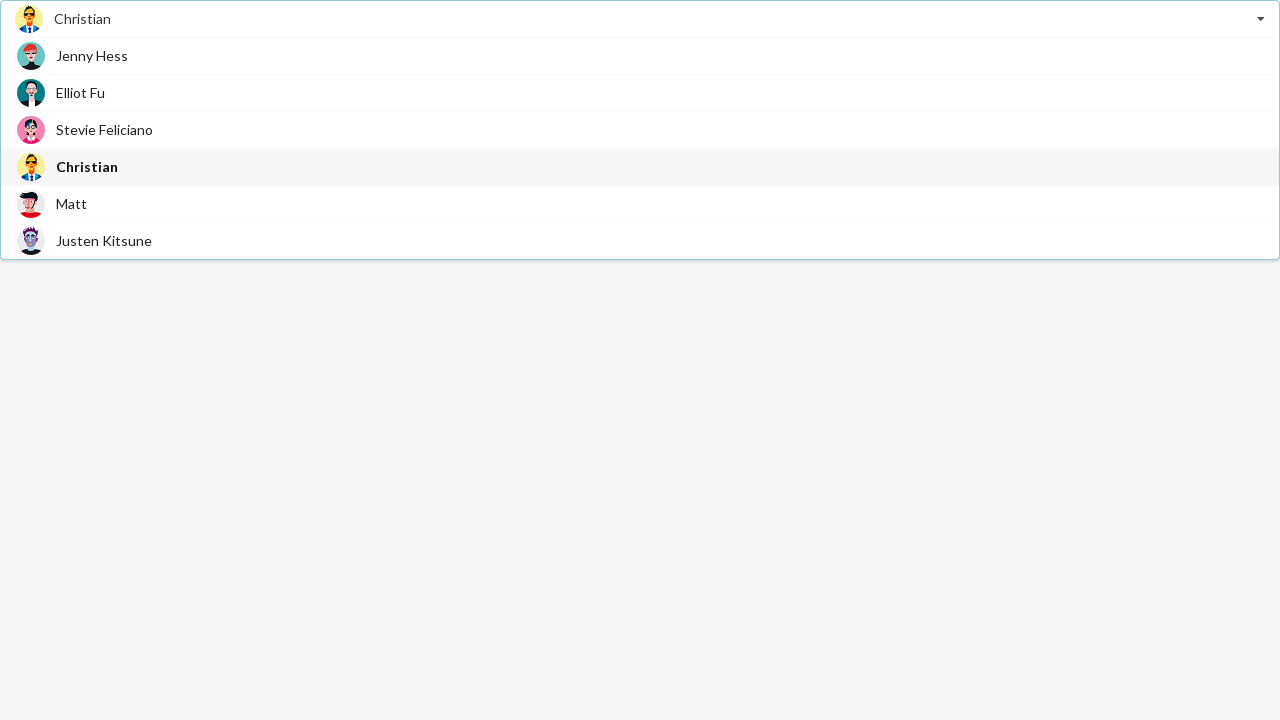

Dropdown menu became visible
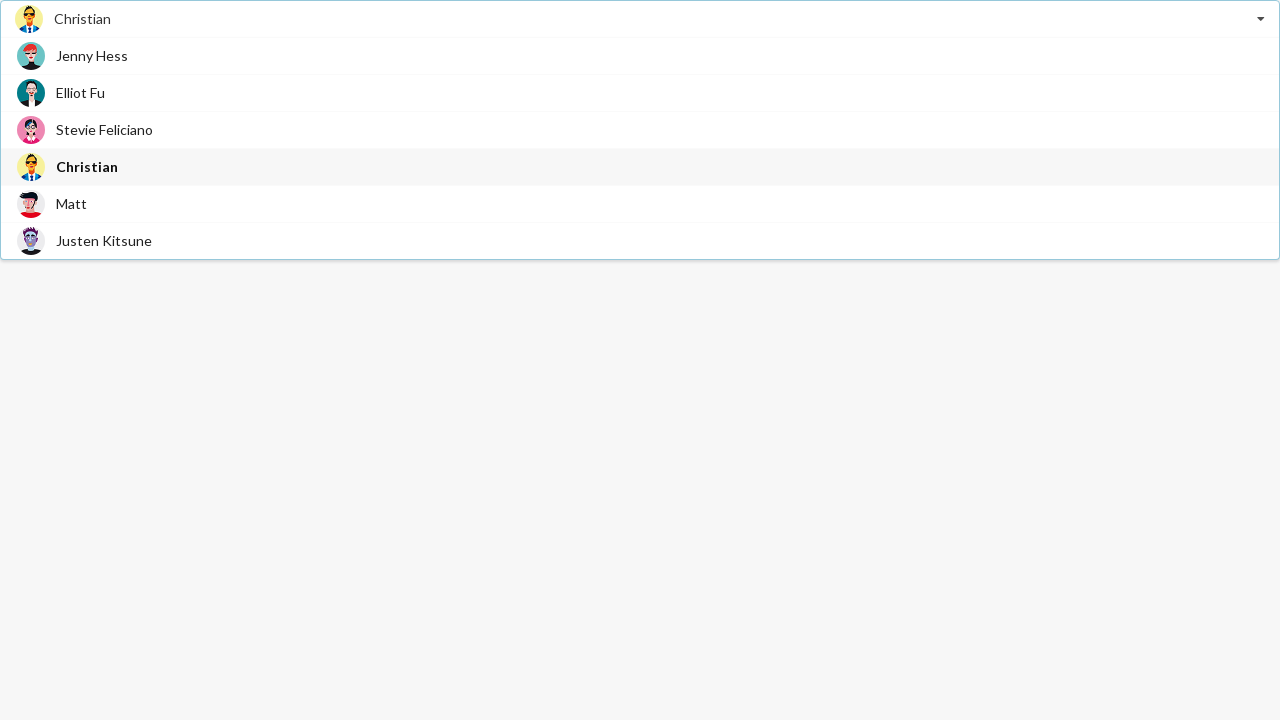

Selected 'Justen Kitsune' from dropdown at (104, 240) on div.visible.menu.transition div span:has-text('Justen Kitsune')
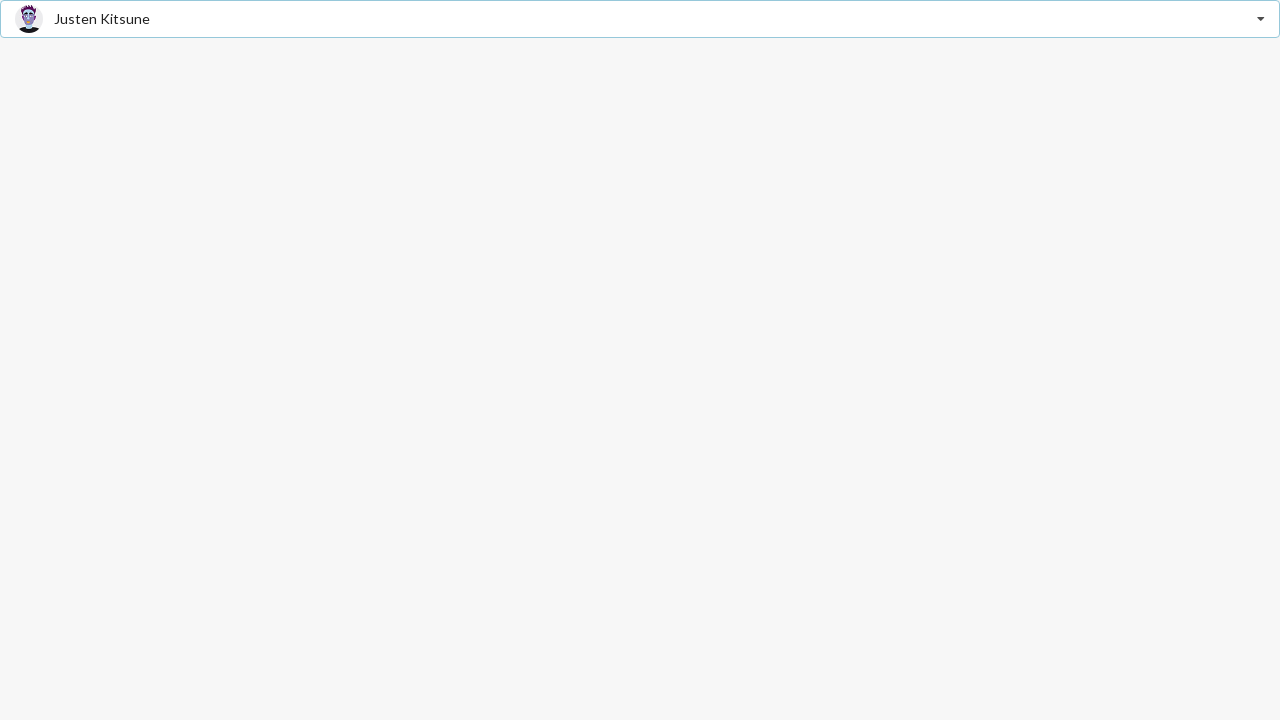

Waited 500ms for selection to be processed
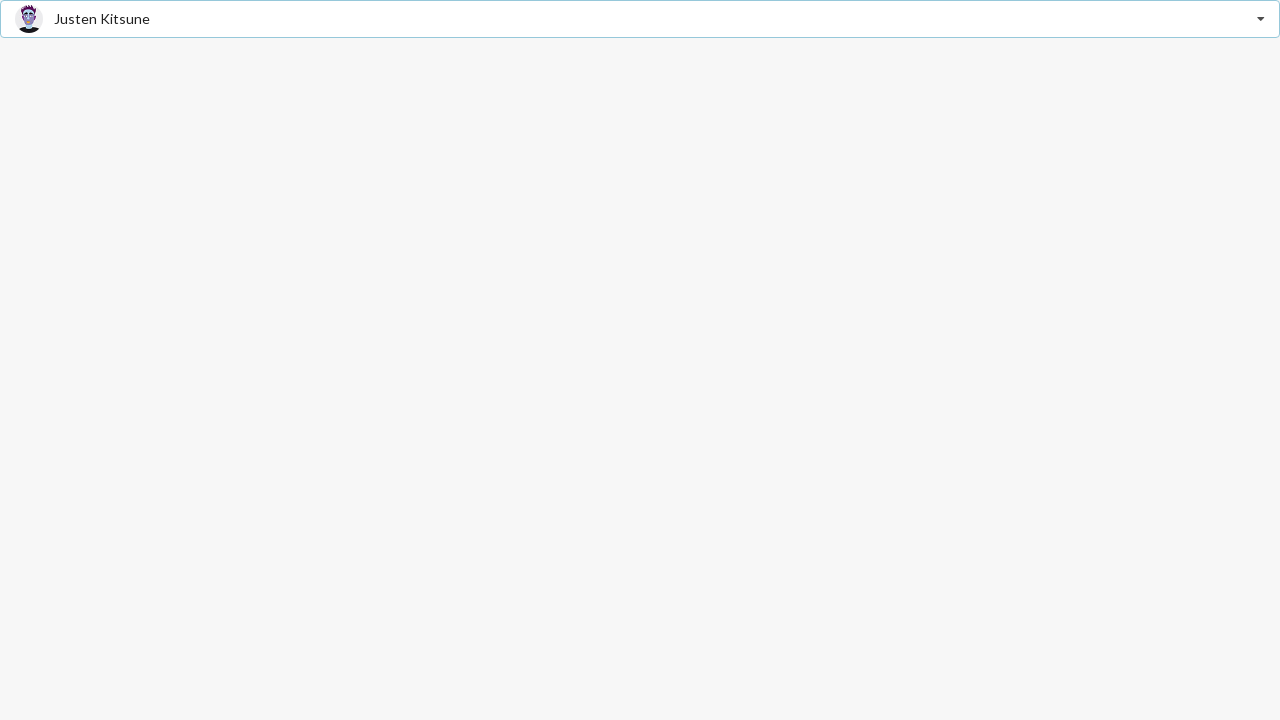

Verified 'Justen Kitsune' is displayed as selected
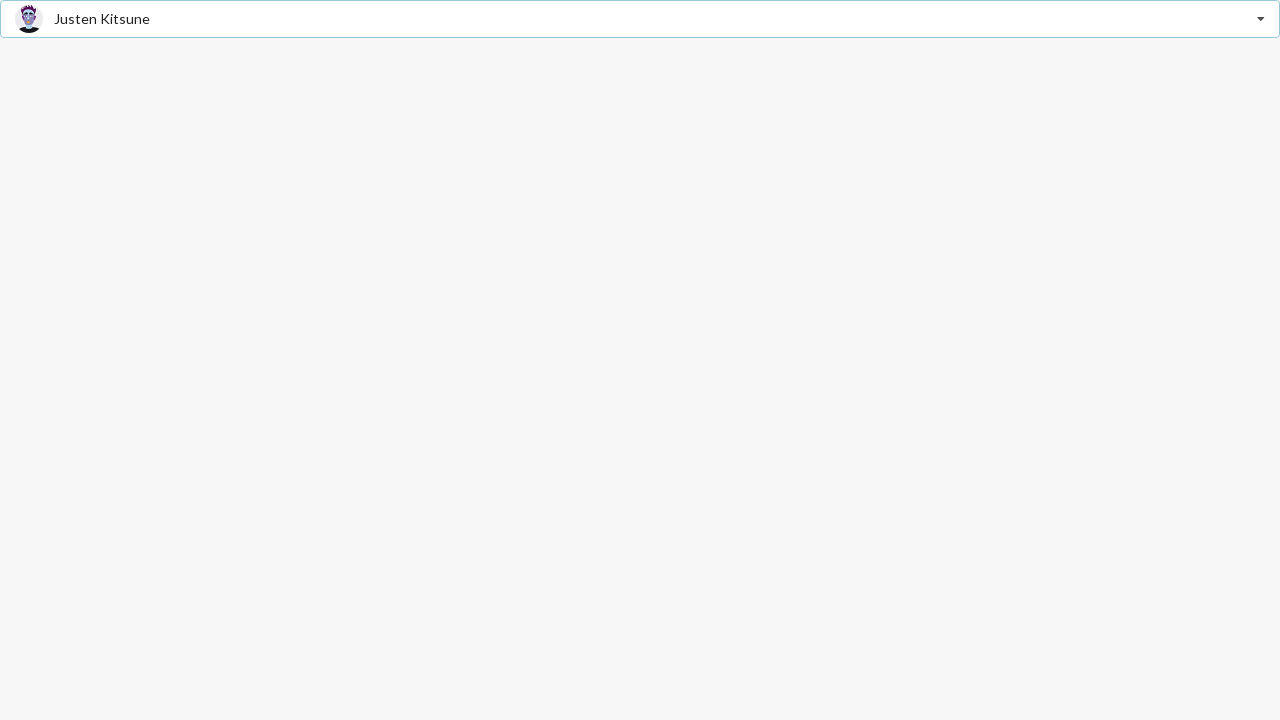

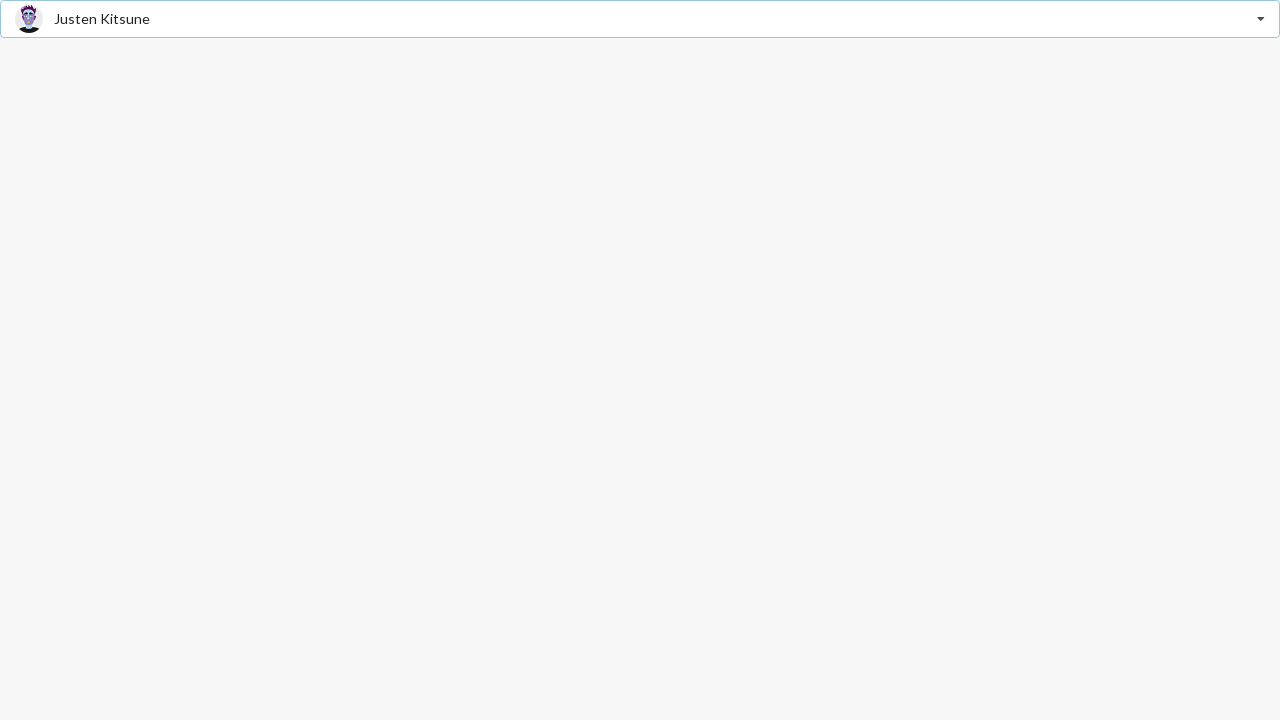